Tests iframe handling on jQuery UI droppable demo page by switching to an iframe, locating a draggable element to get its text, switching back to default content, and clicking on the Resizable link.

Starting URL: http://jqueryui.com/droppable/

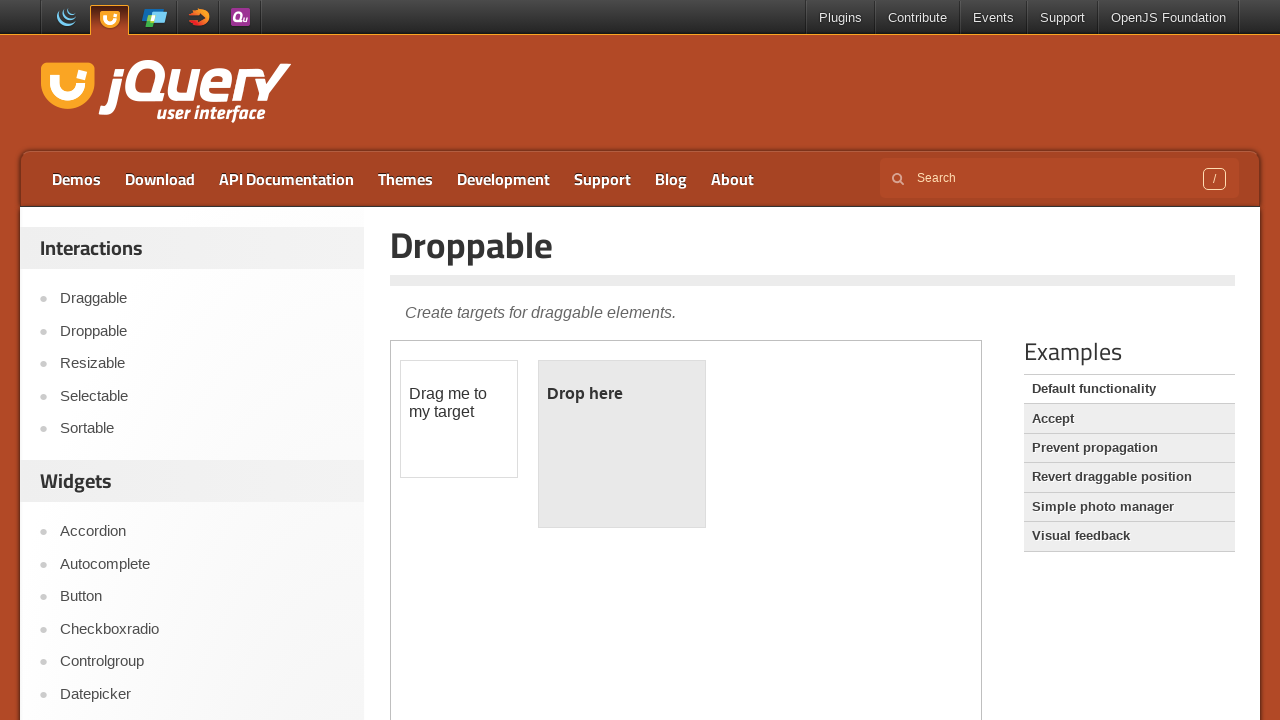

Located the demo iframe
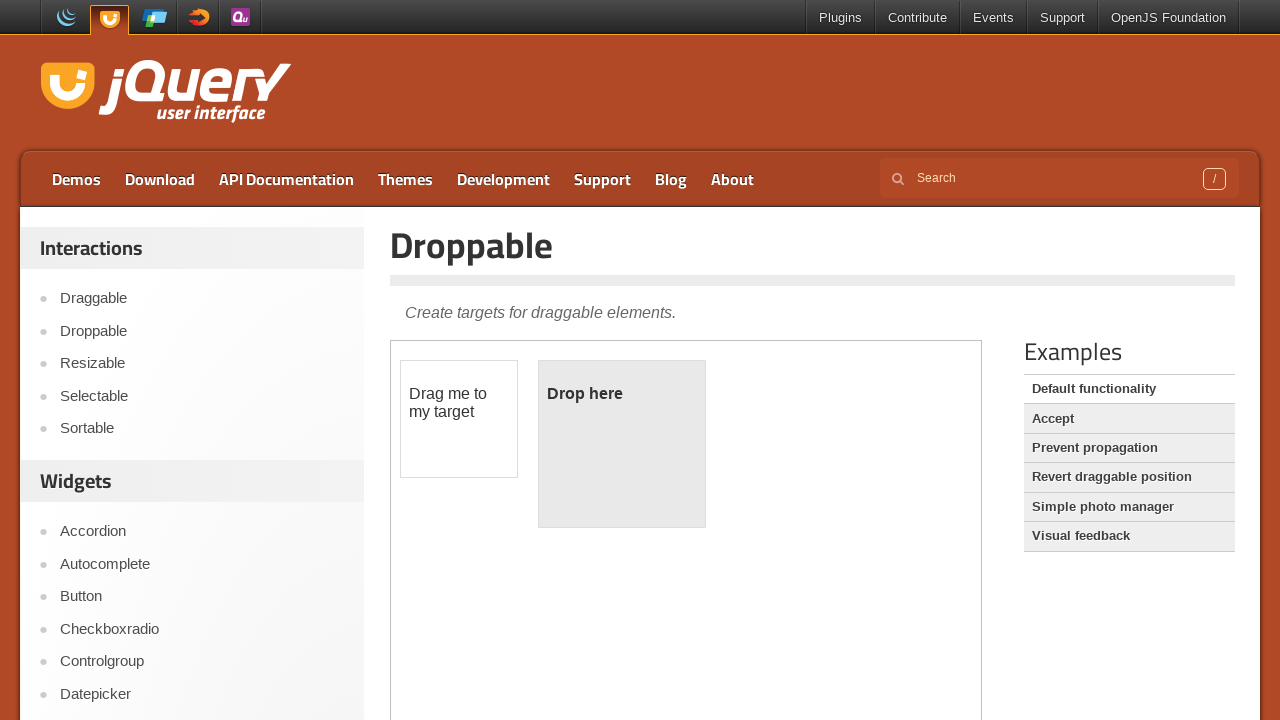

Located the draggable element within the iframe
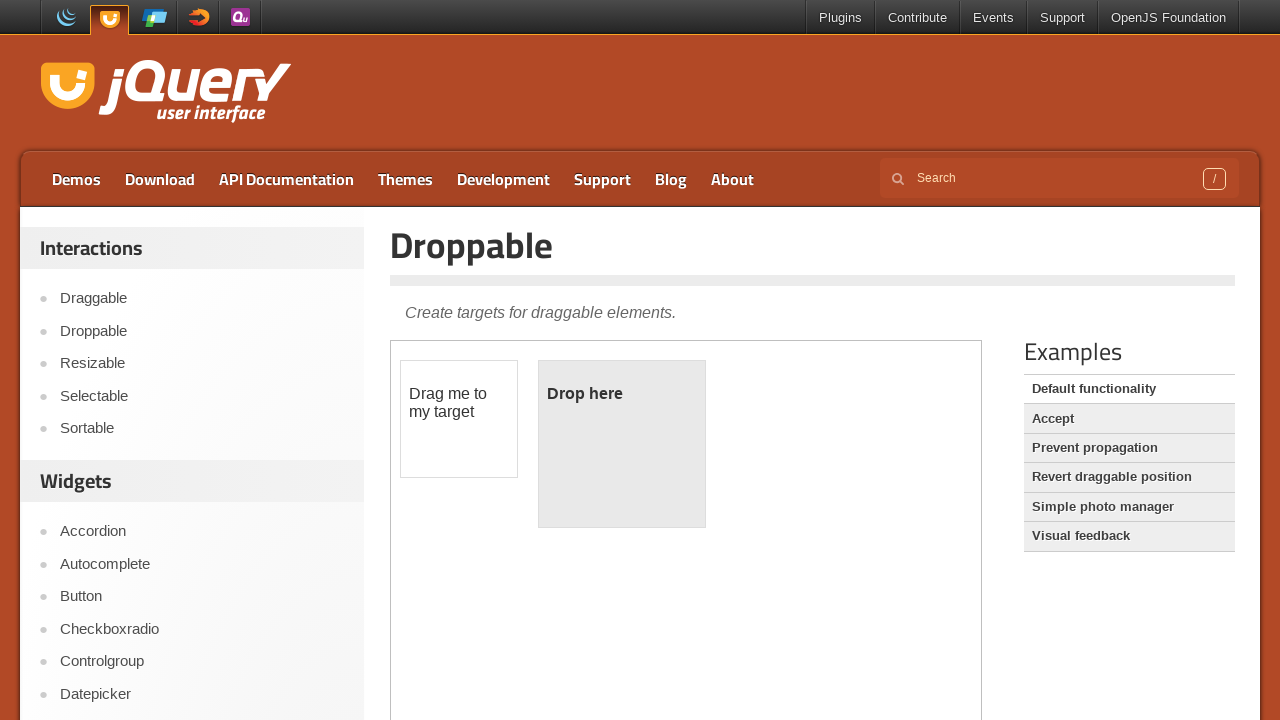

Waited for the draggable element to be visible
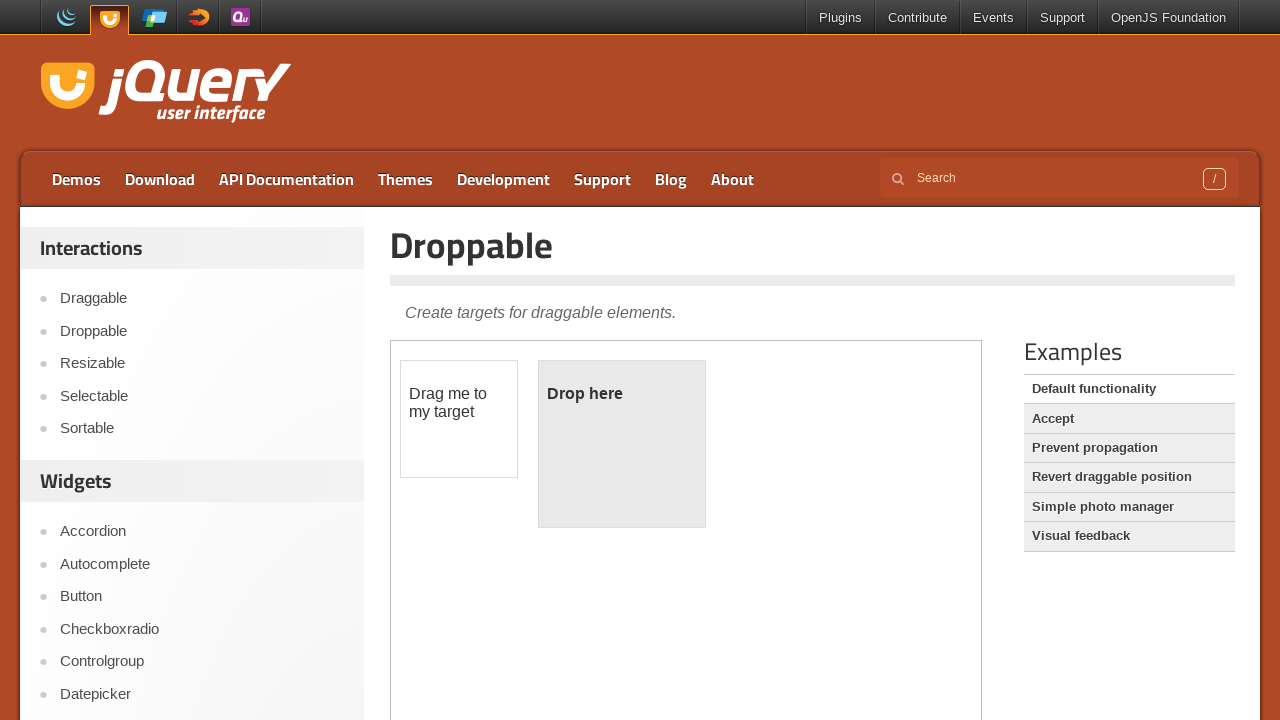

Retrieved text from draggable element: '
	Drag me to my target
'
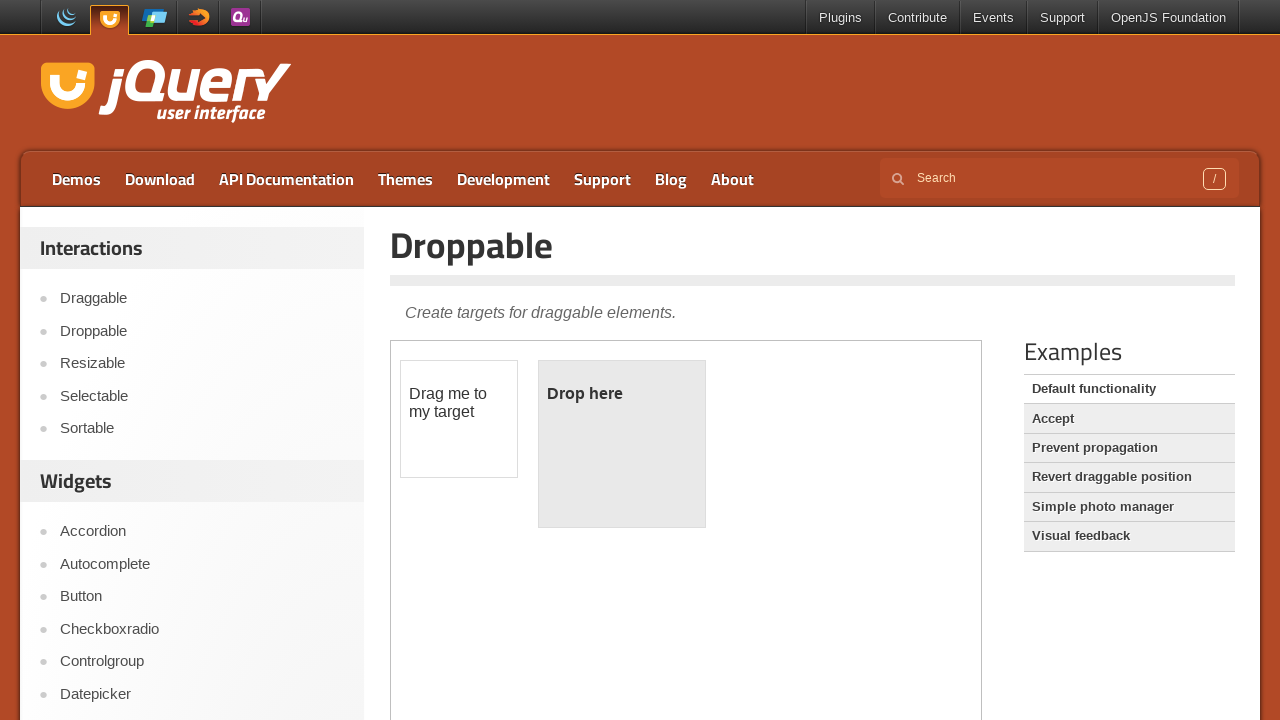

Clicked on the Resizable link to navigate away from droppable demo at (202, 364) on text=Resizable
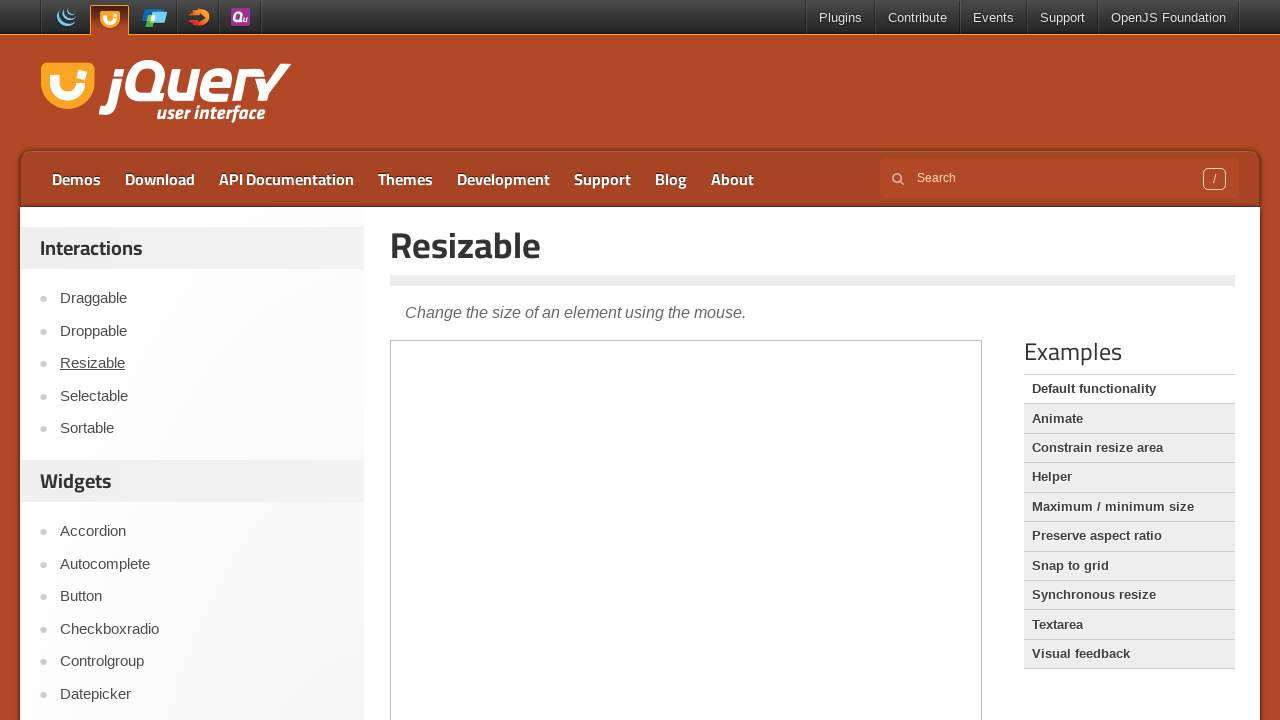

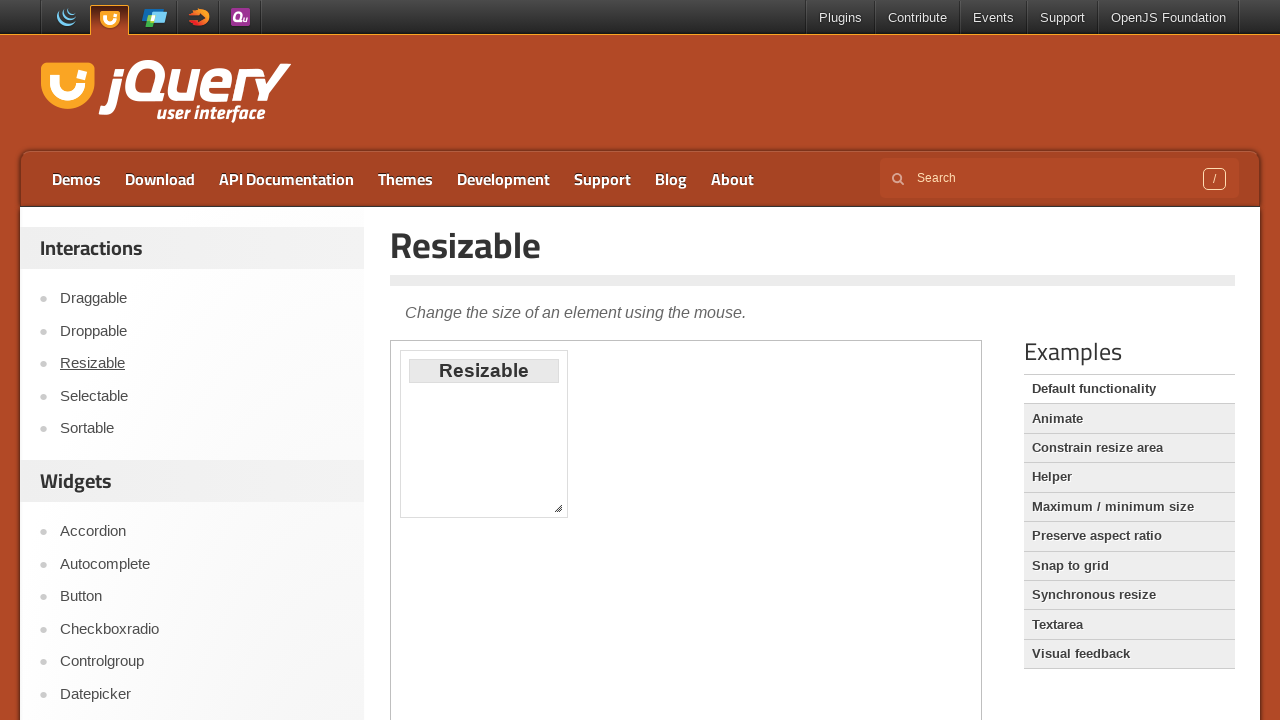